Tests basic browser navigation methods by navigating to Myntra, then using back, forward, and refresh actions to verify browser navigation functionality.

Starting URL: https://www.myntra.com

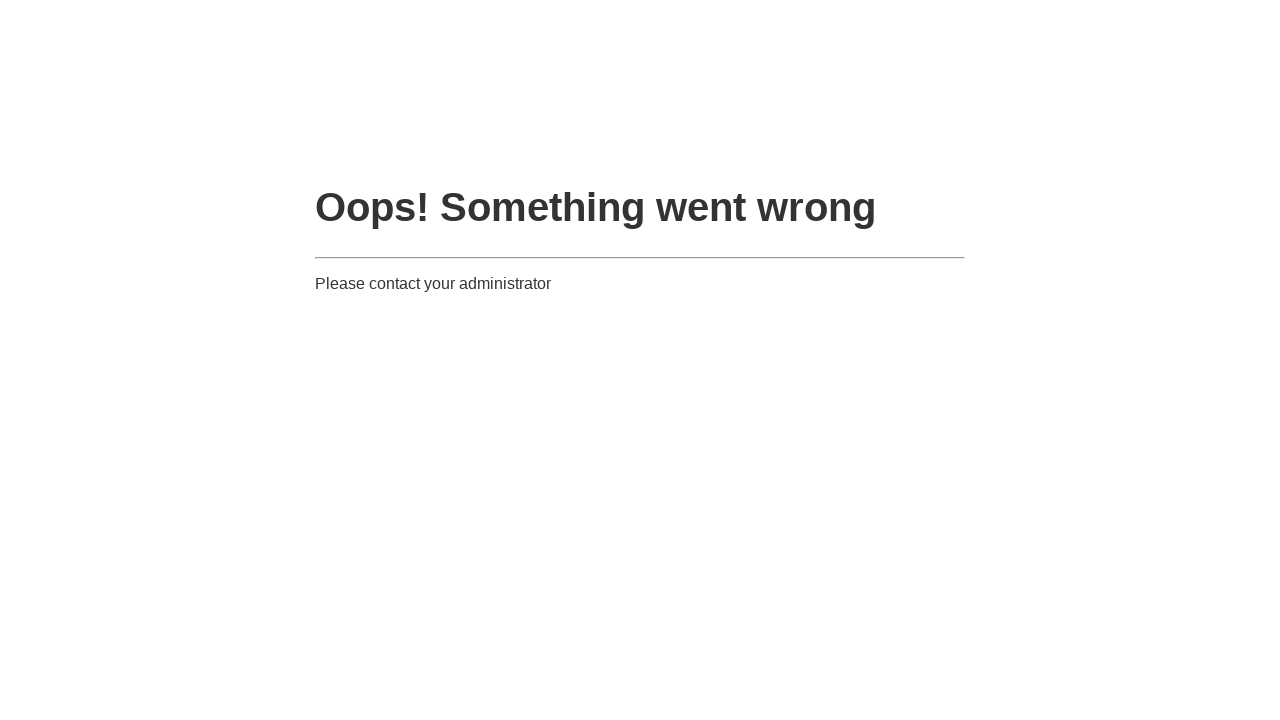

Navigated to Myntra homepage
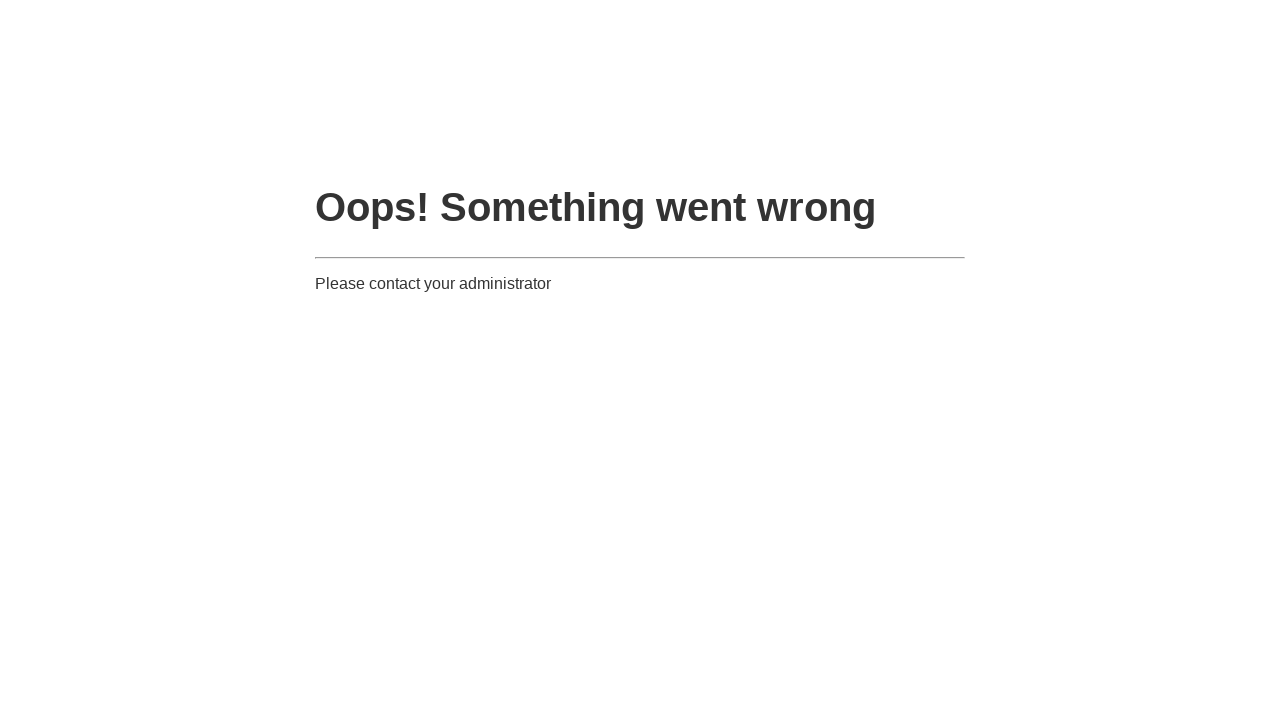

Navigated back using browser back button
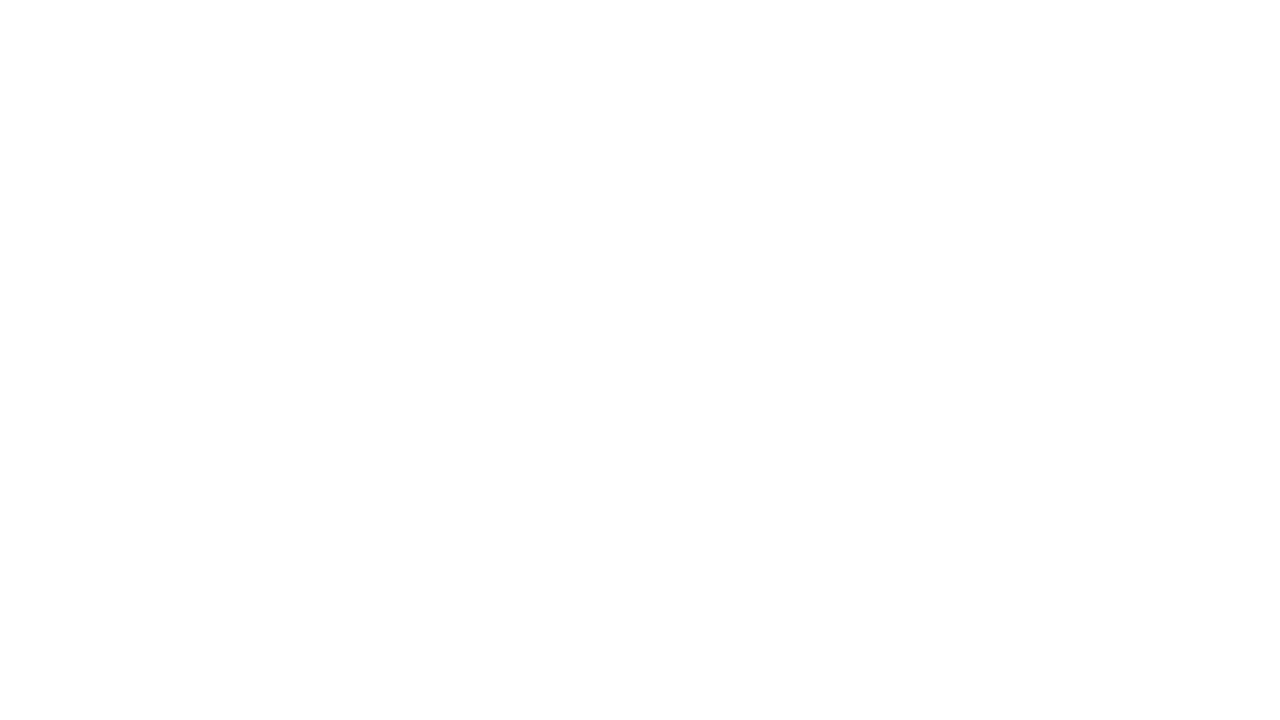

Navigated forward using browser forward button, returned to Myntra
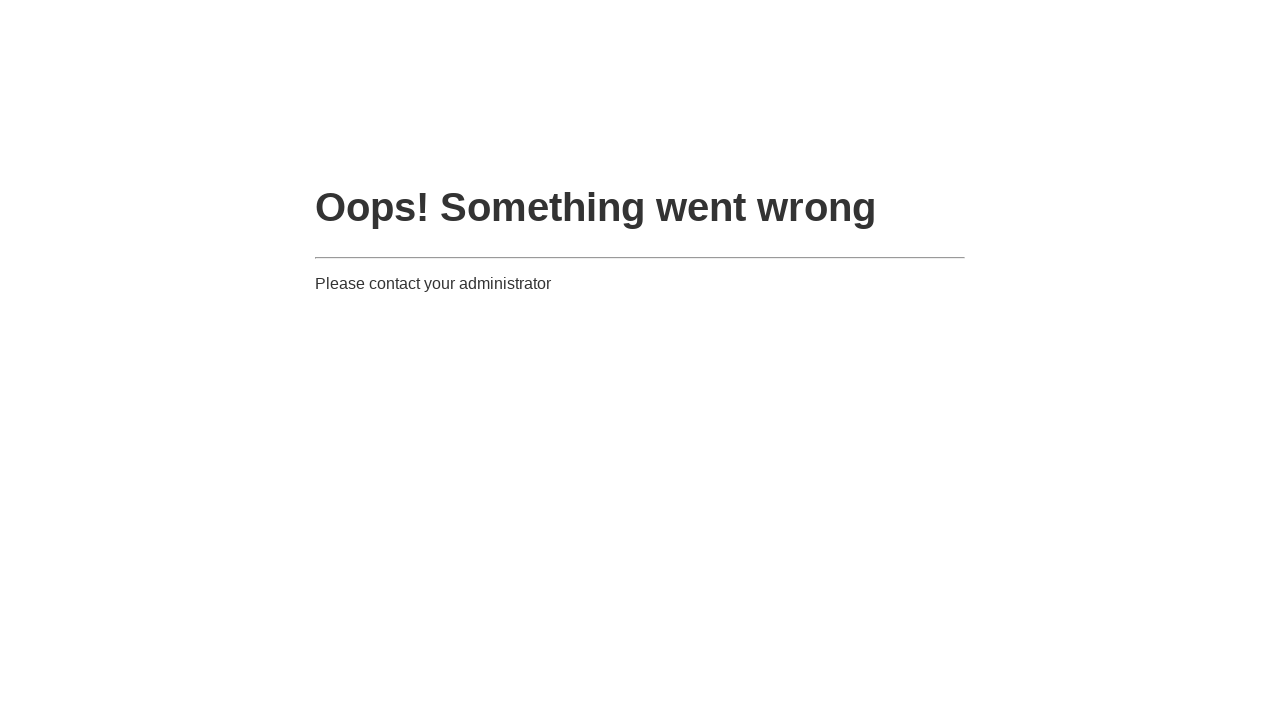

Refreshed the Myntra page
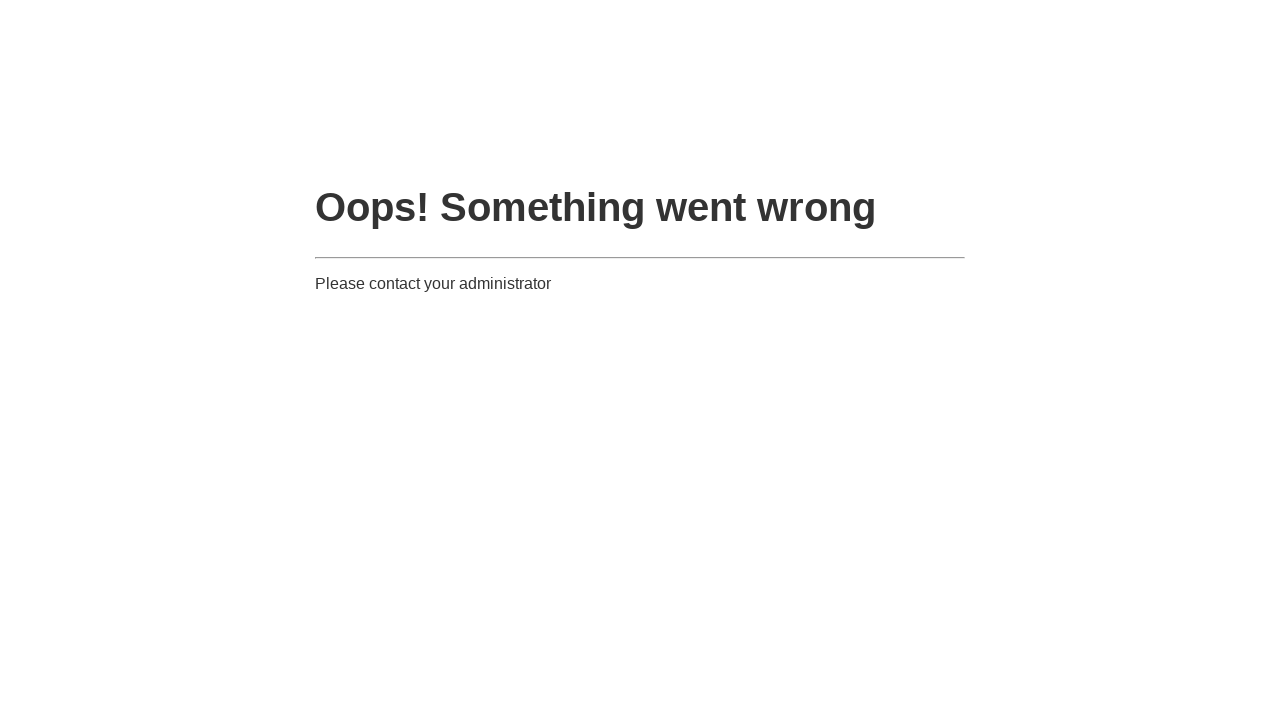

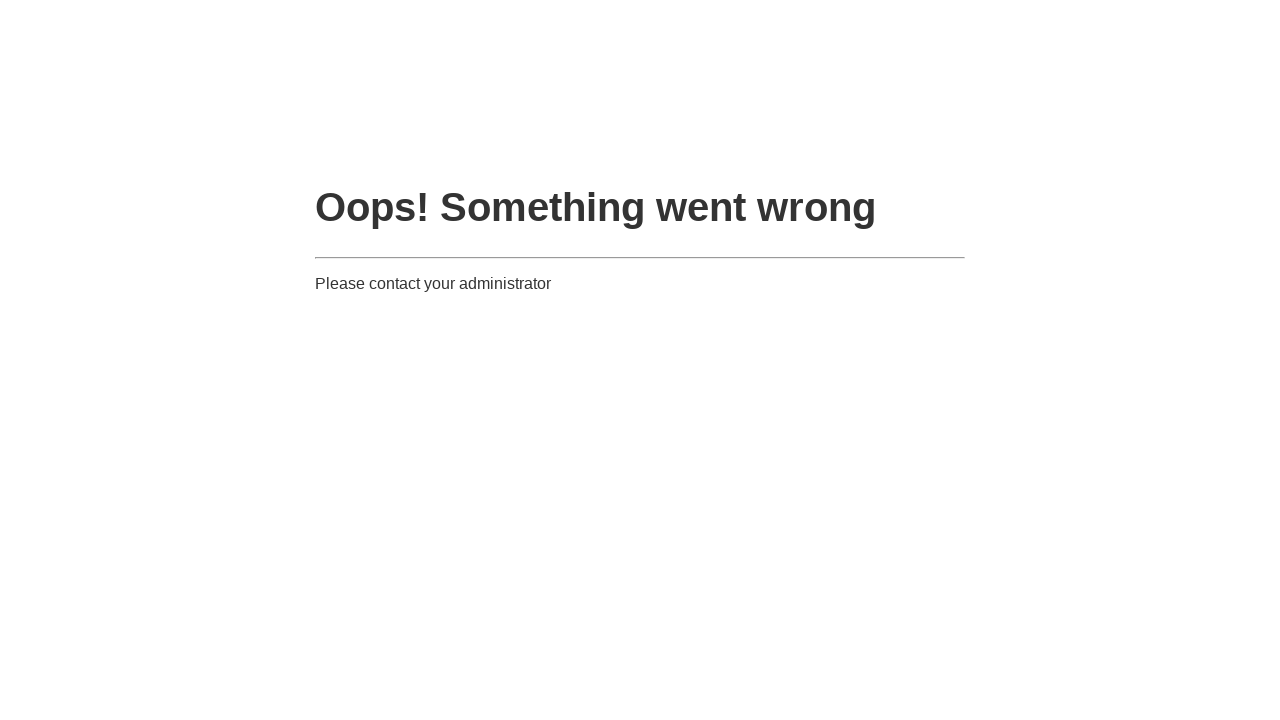